Launches the Tata Motors website and verifies it loads successfully

Starting URL: https://www.tatamotors.com/

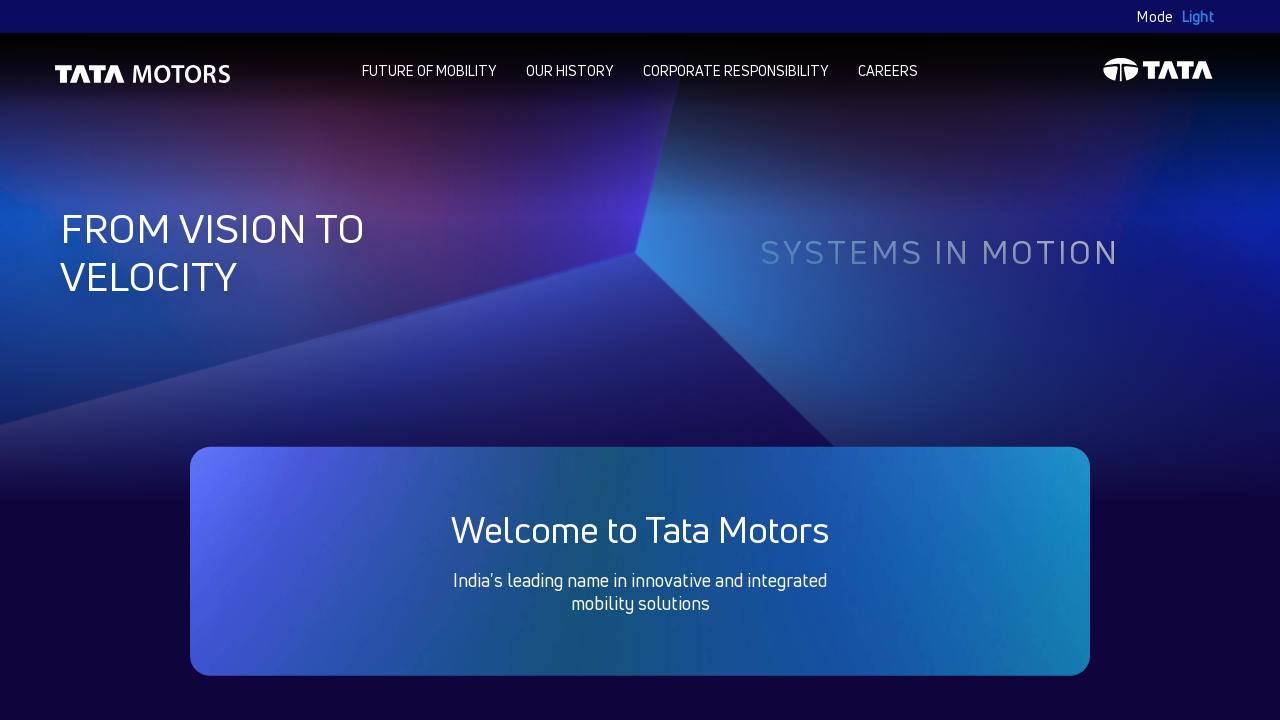

Waited for Tata Motors website to reach DOM content loaded state
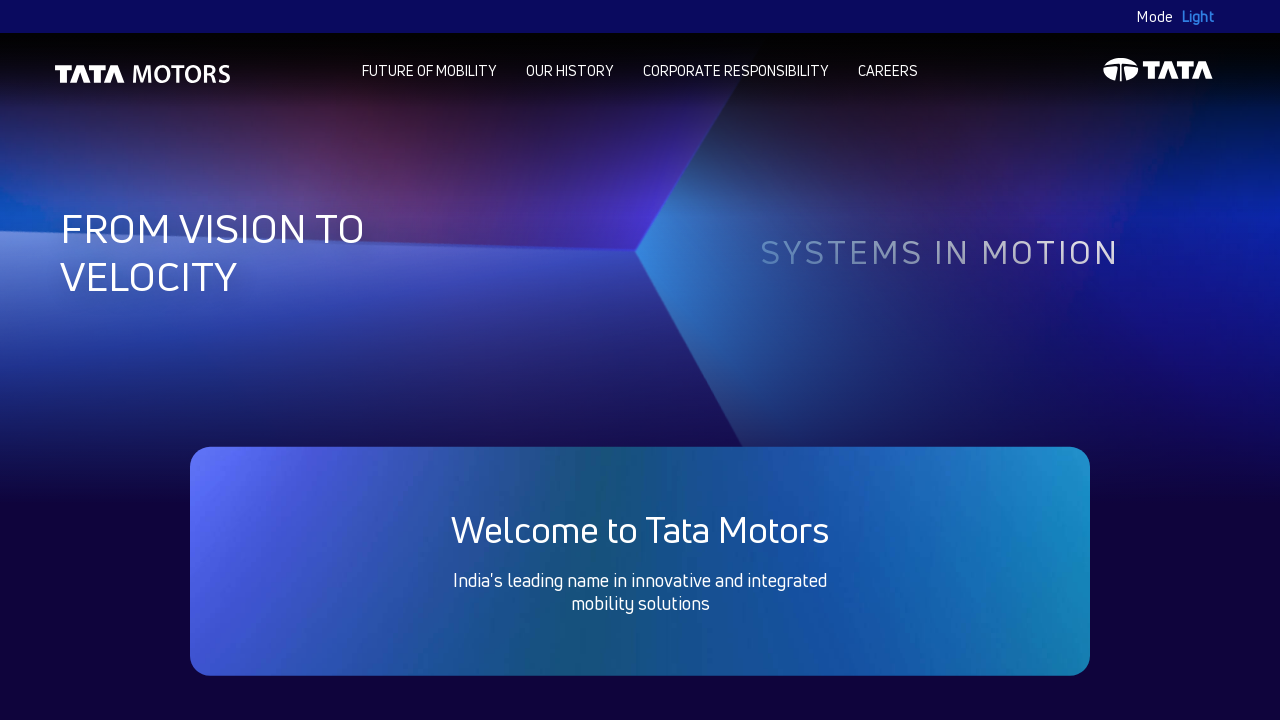

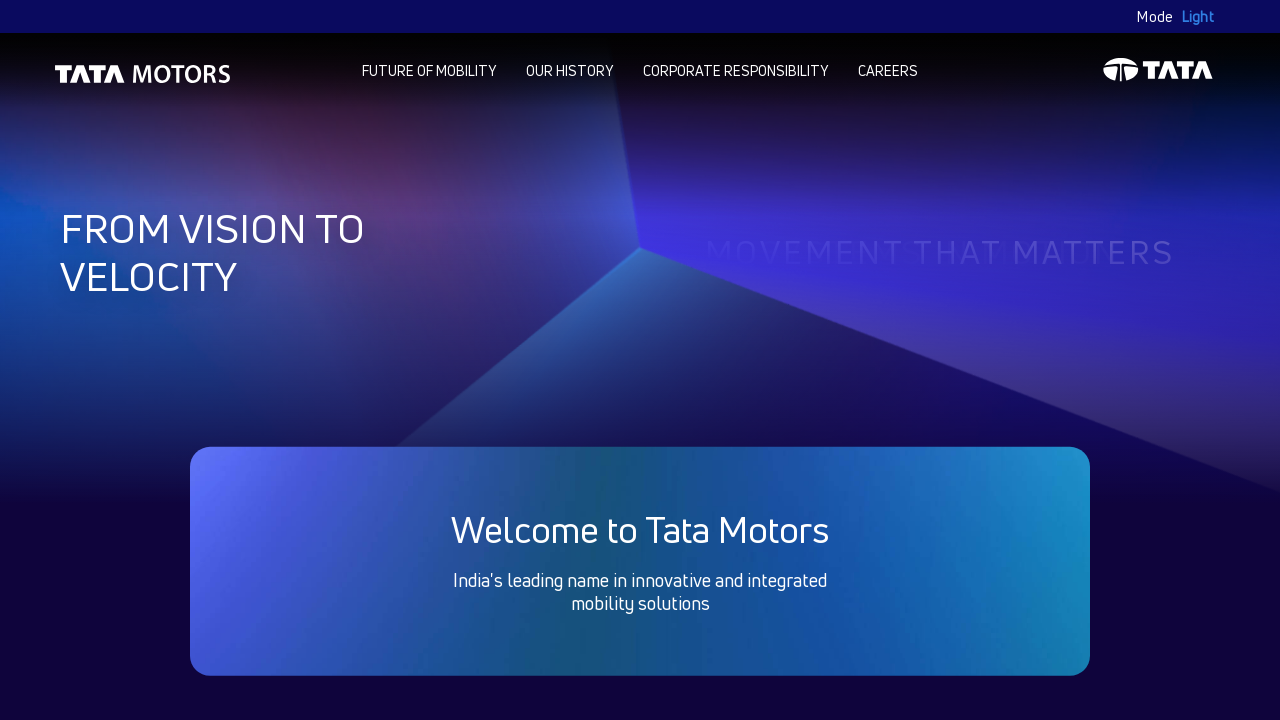